Tests that an error message can be dismissed by canceling the change and the error disappears

Starting URL: https://devmountain-qa.github.io/employee-manager/1.2_Version/index.html

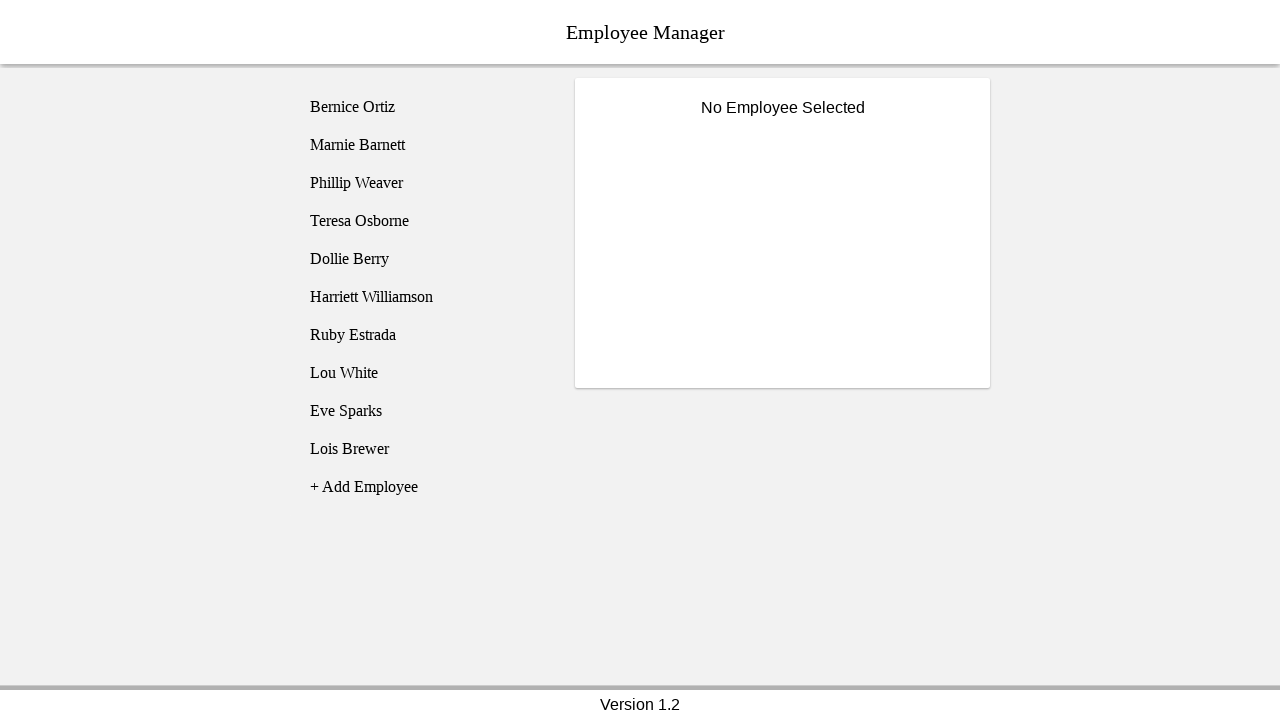

Clicked on Bernice Ortiz employee at (425, 107) on [name='employee1']
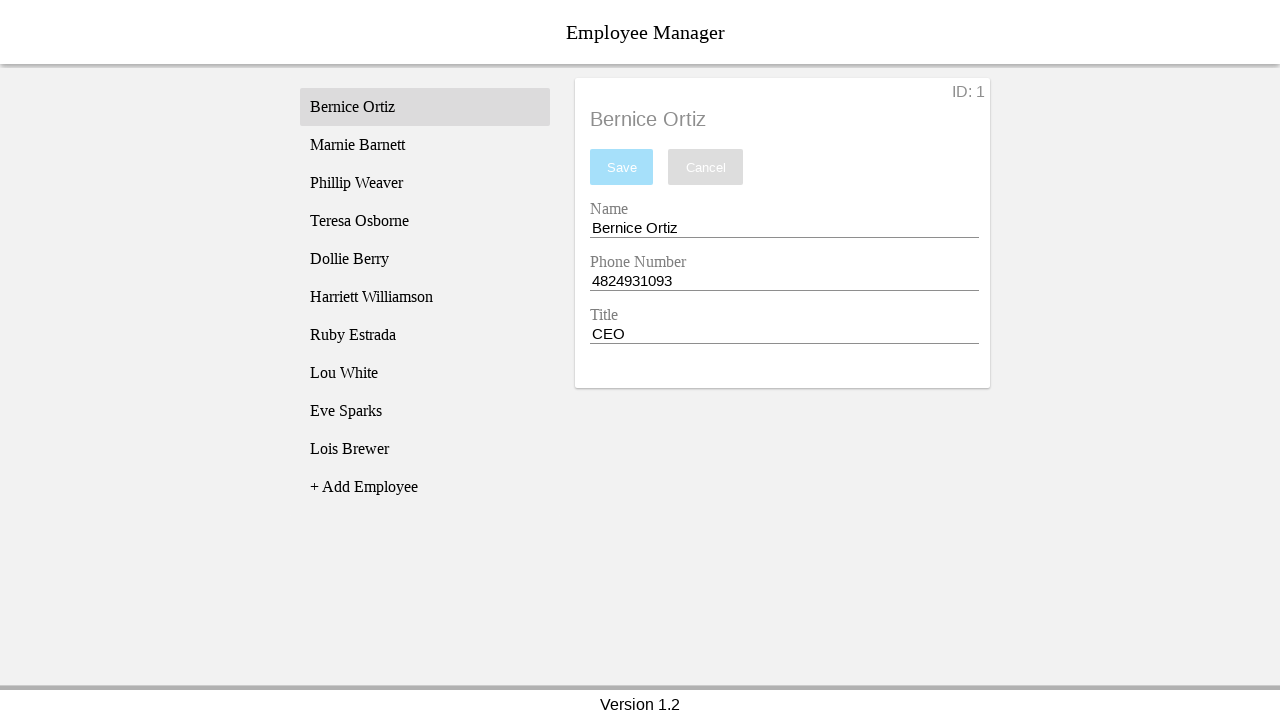

Name input field became visible
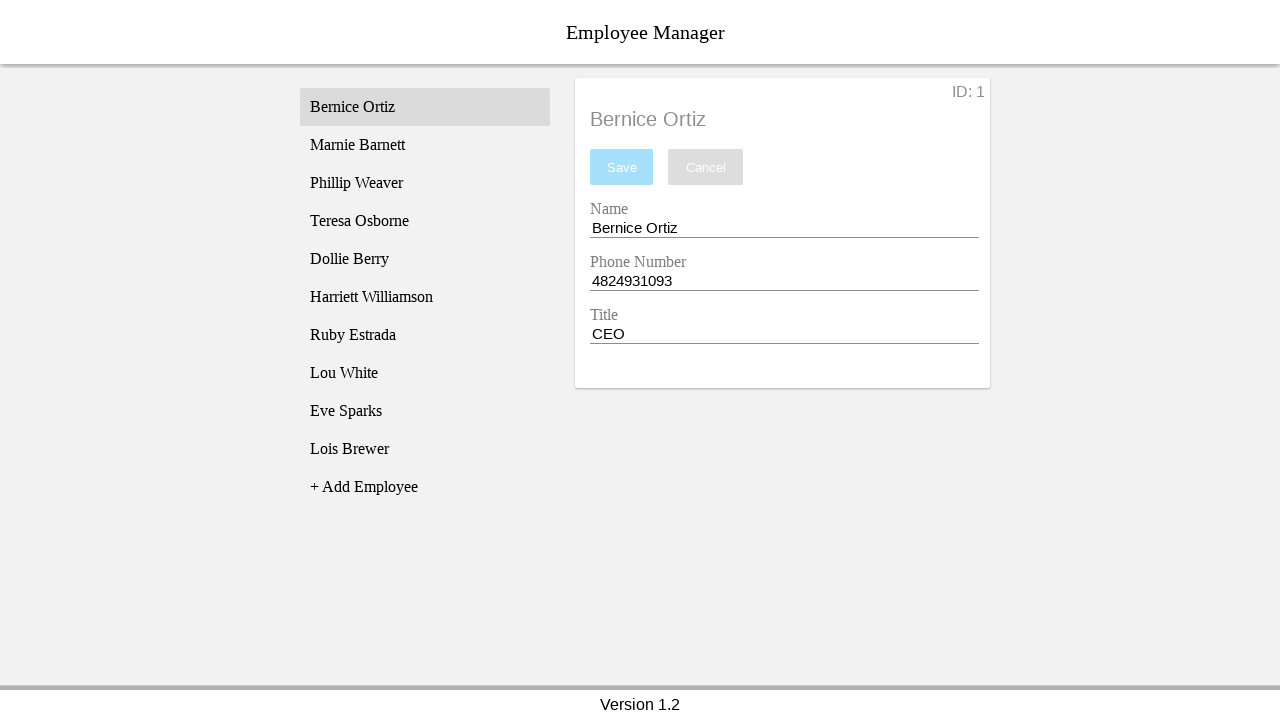

Cleared name input field on [name='nameEntry']
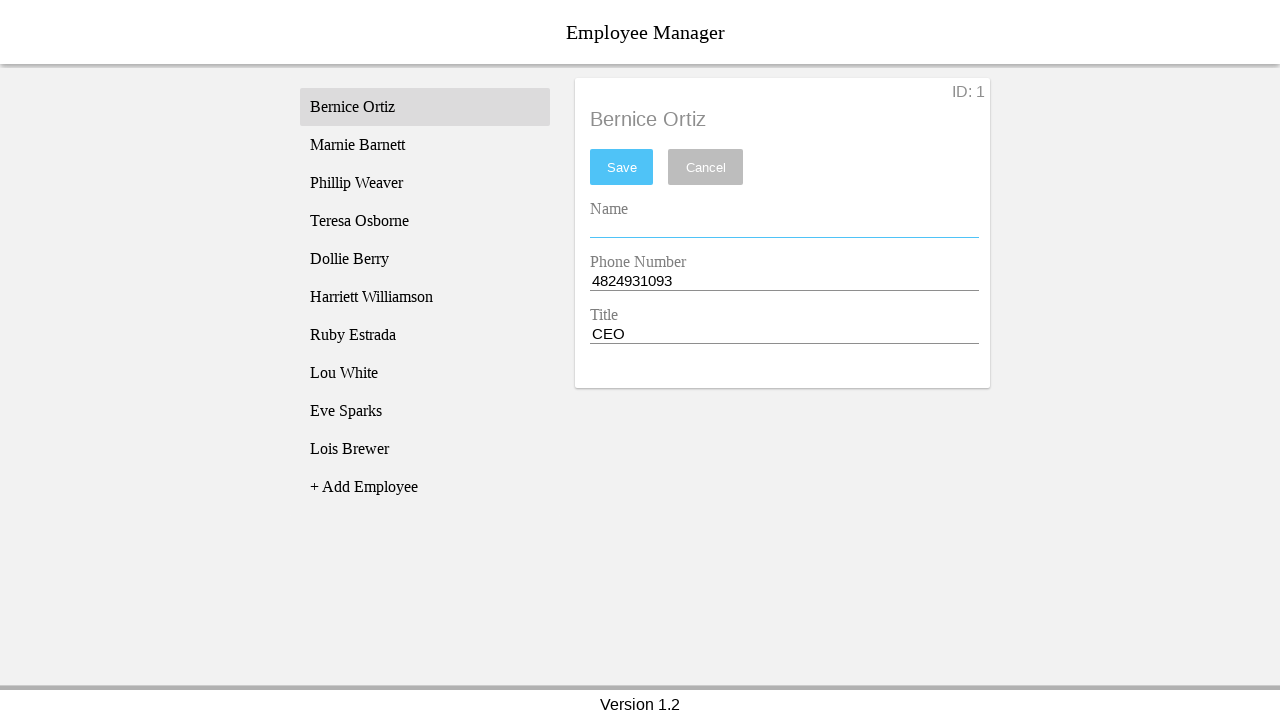

Pressed space in name input field on [name='nameEntry']
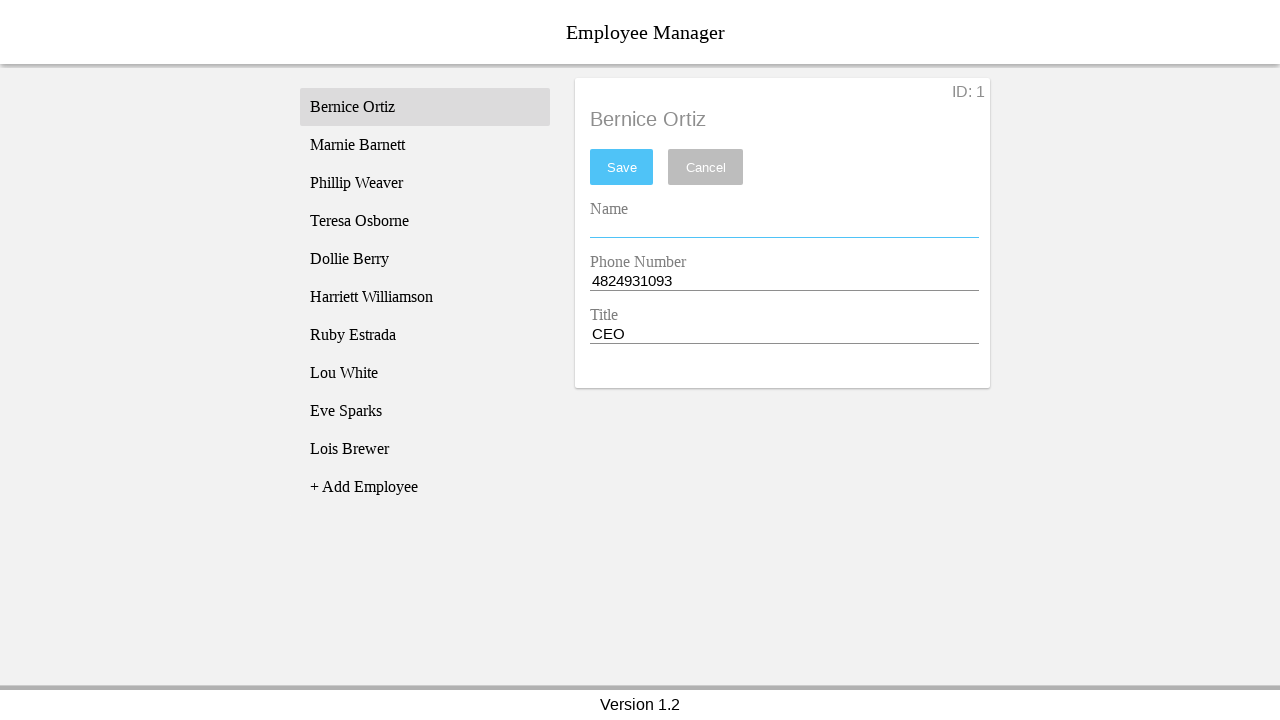

Pressed backspace to clear space from name input field on [name='nameEntry']
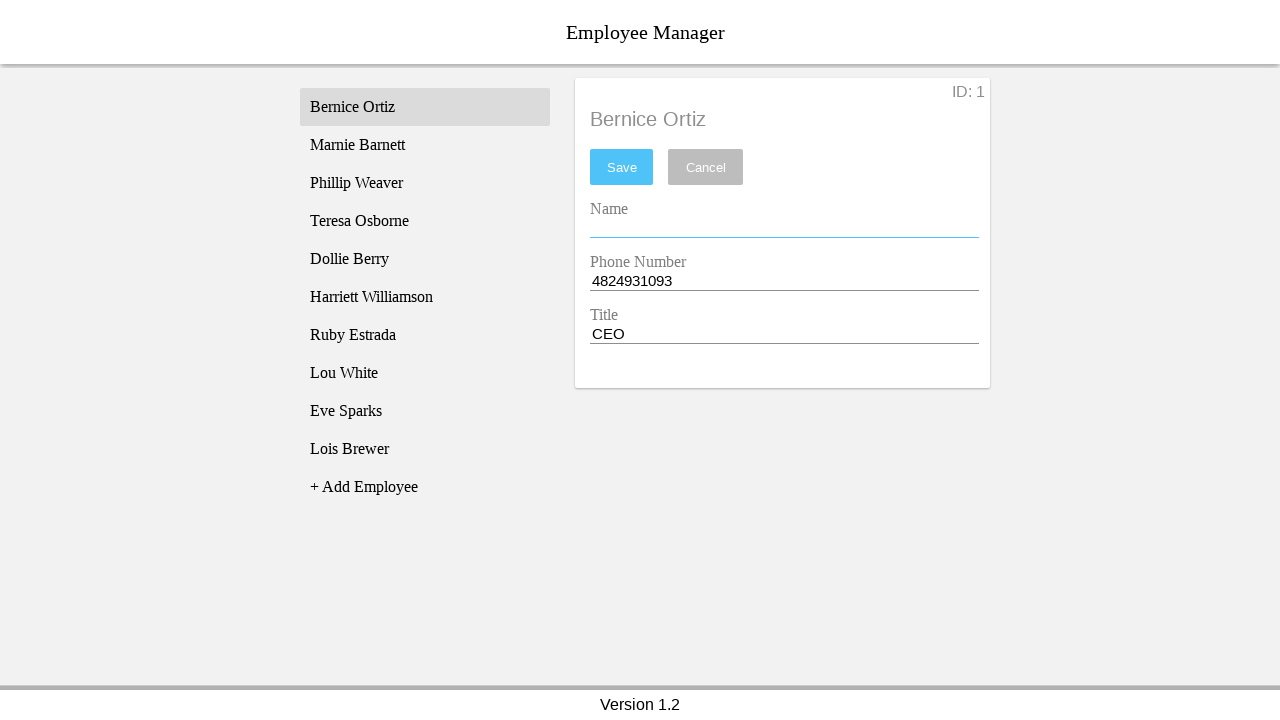

Clicked save button to trigger validation error at (622, 167) on #saveBtn
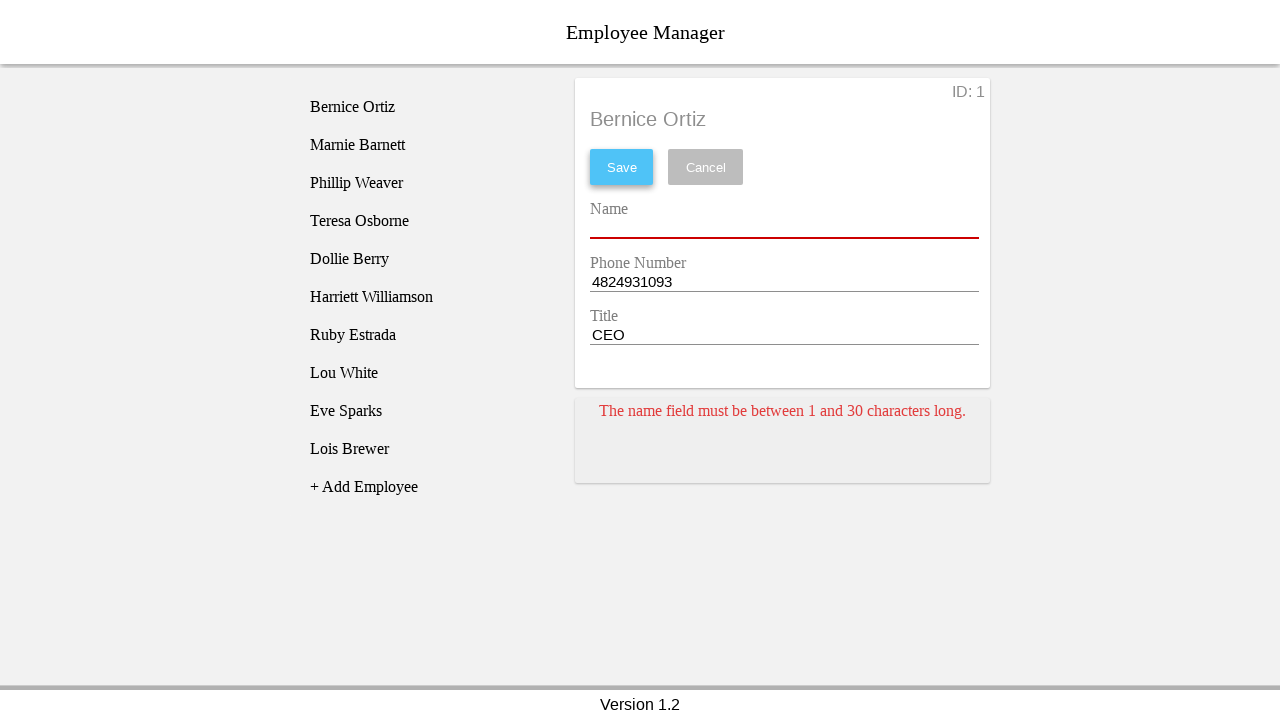

Error card appeared on screen
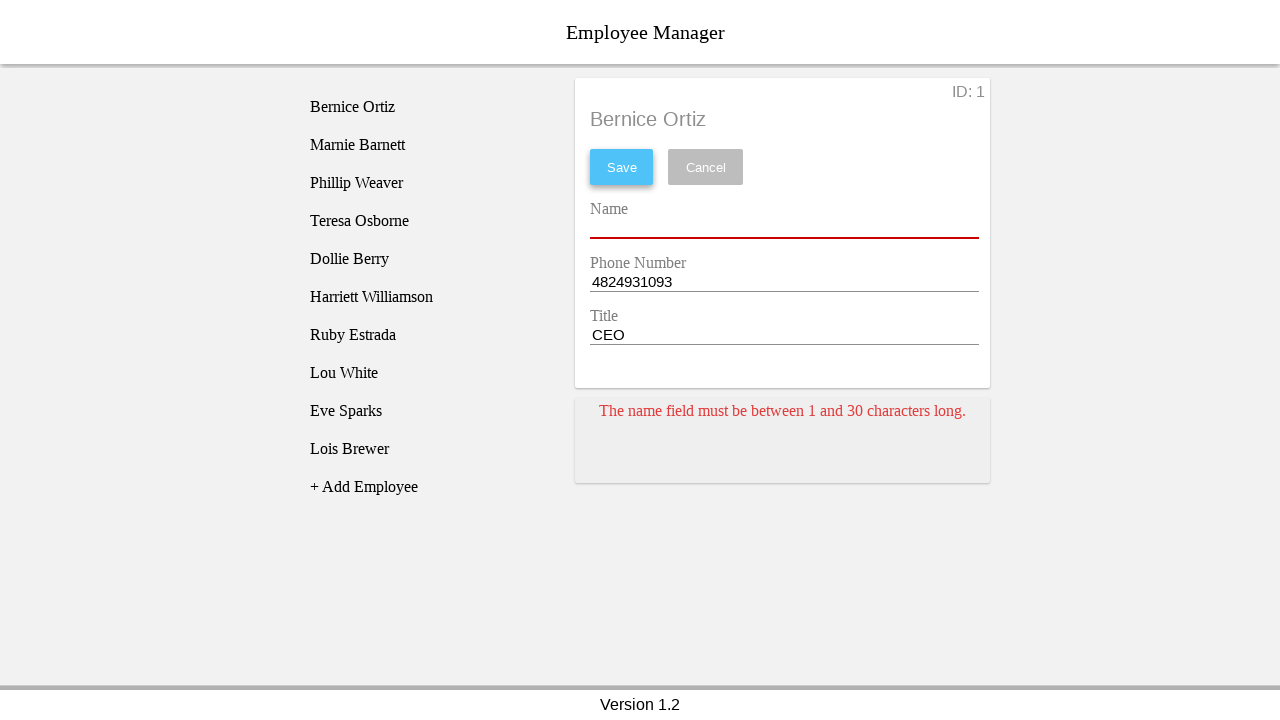

Pressed space in name input field to make it valid on [name='nameEntry']
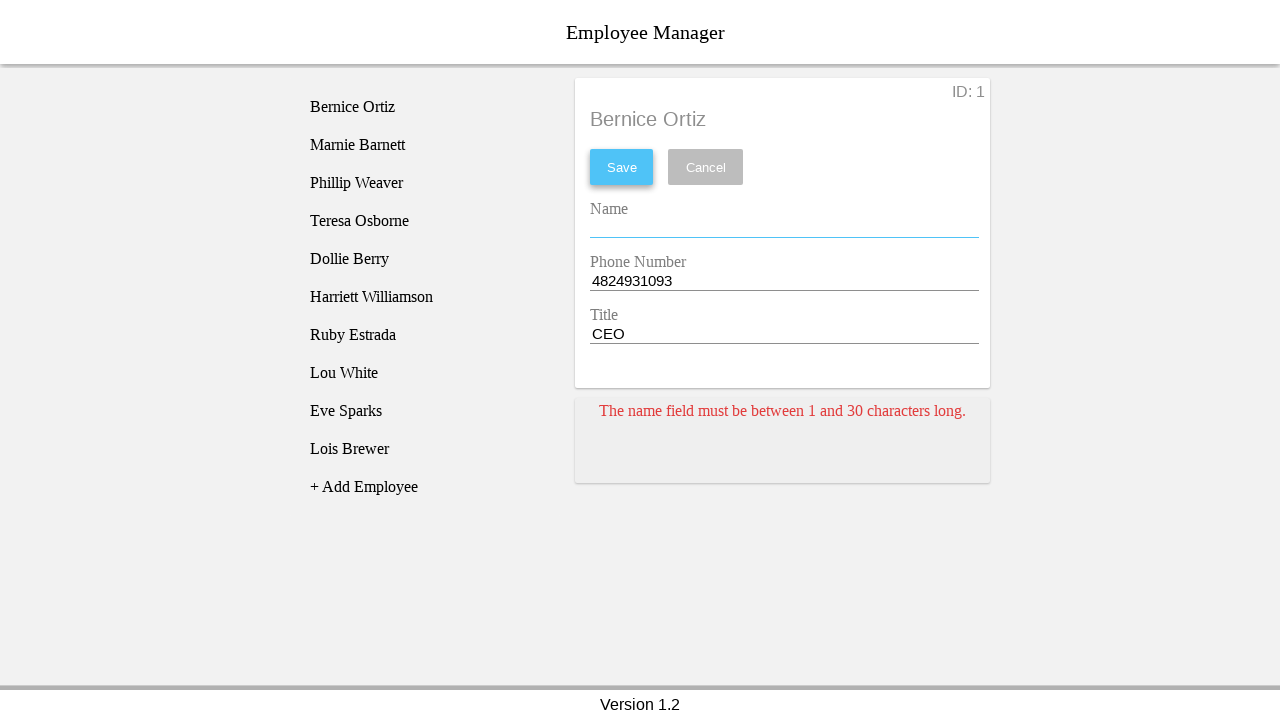

Clicked cancel button to dismiss changes and error at (706, 167) on [name='cancel']
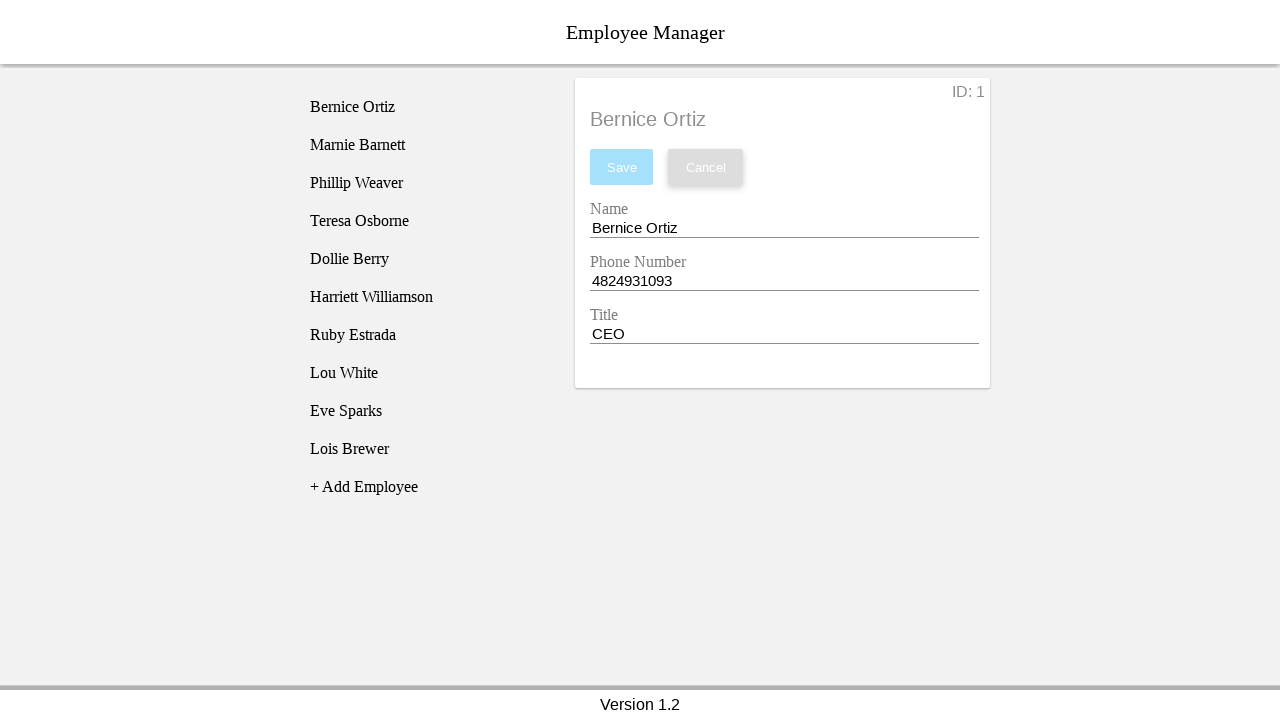

Error card is no longer visible - error message dismissed successfully
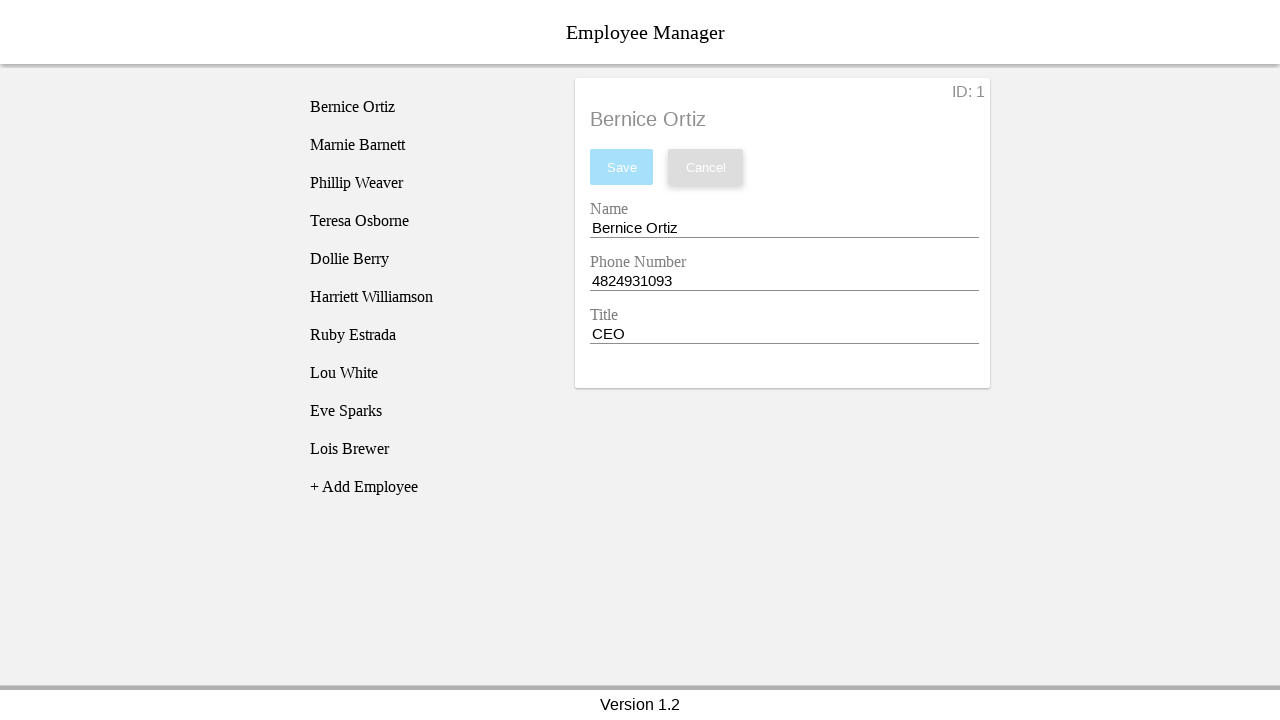

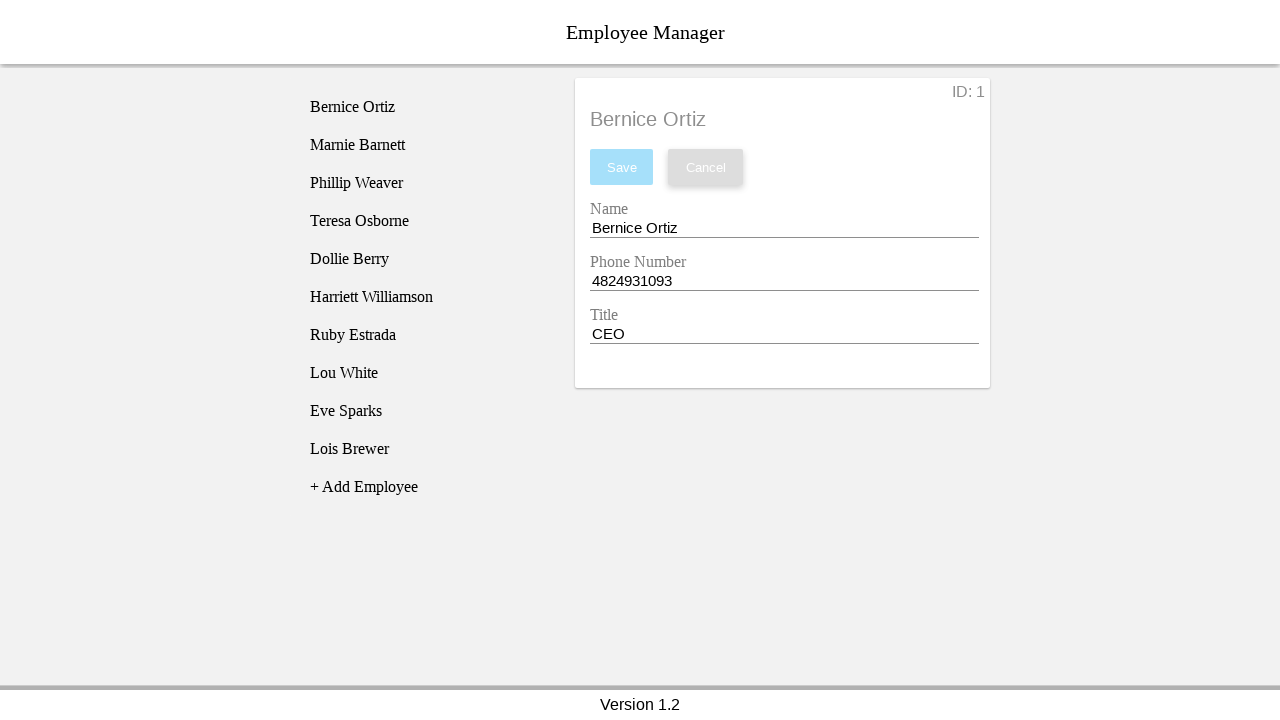